Verifies that the first 100 articles on Hacker News "newest" page are sorted from newest to oldest by collecting timestamps and clicking "More" to load additional articles

Starting URL: https://news.ycombinator.com/newest

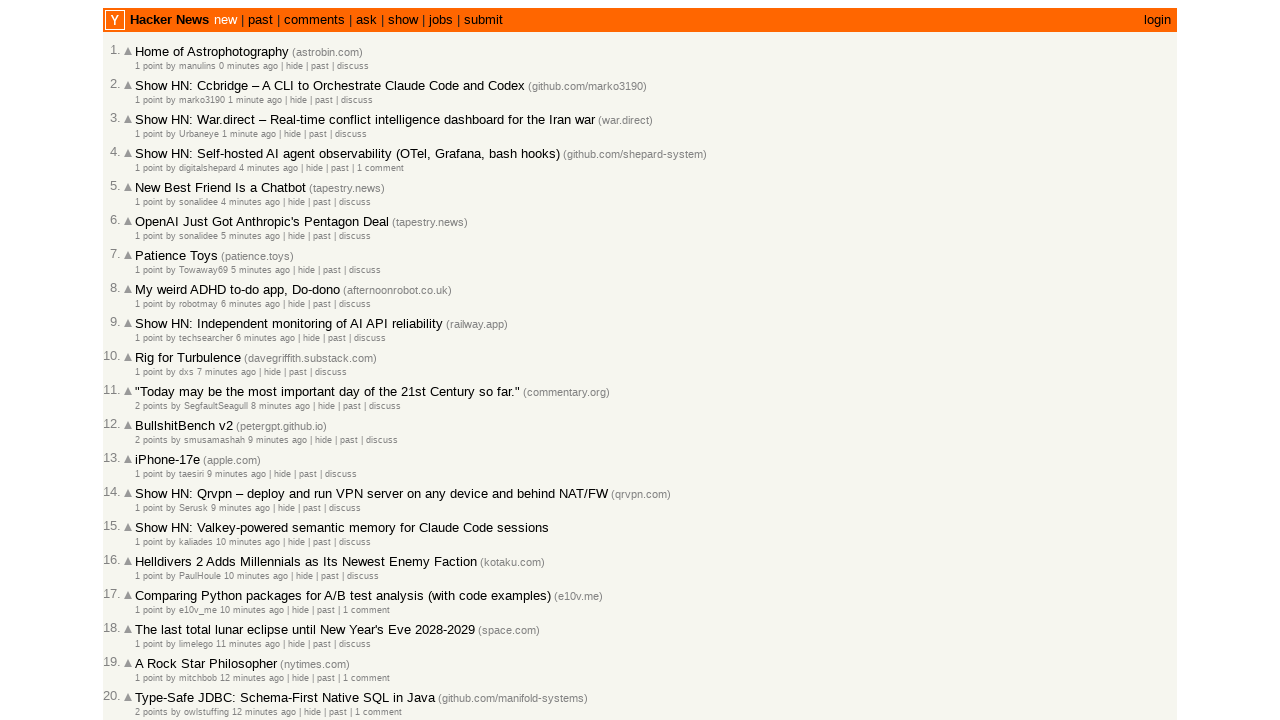

Waited for initial article timestamps to load
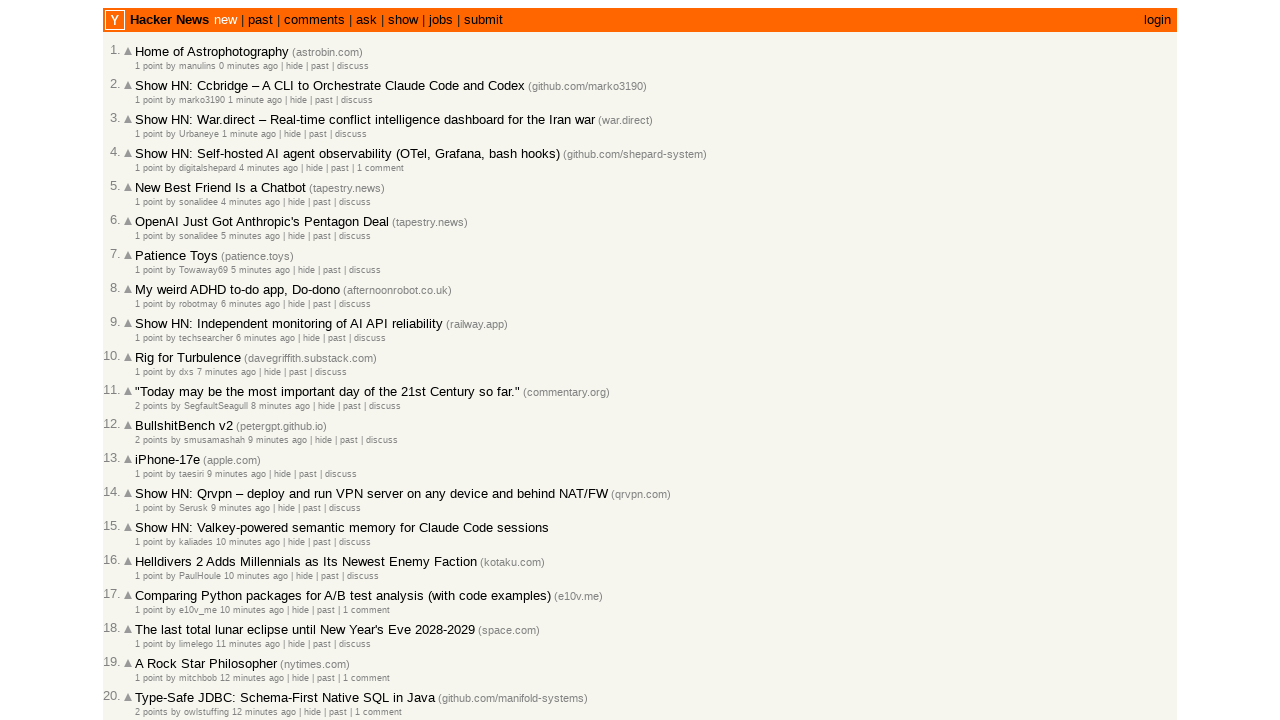

Counted 30 articles on initial page
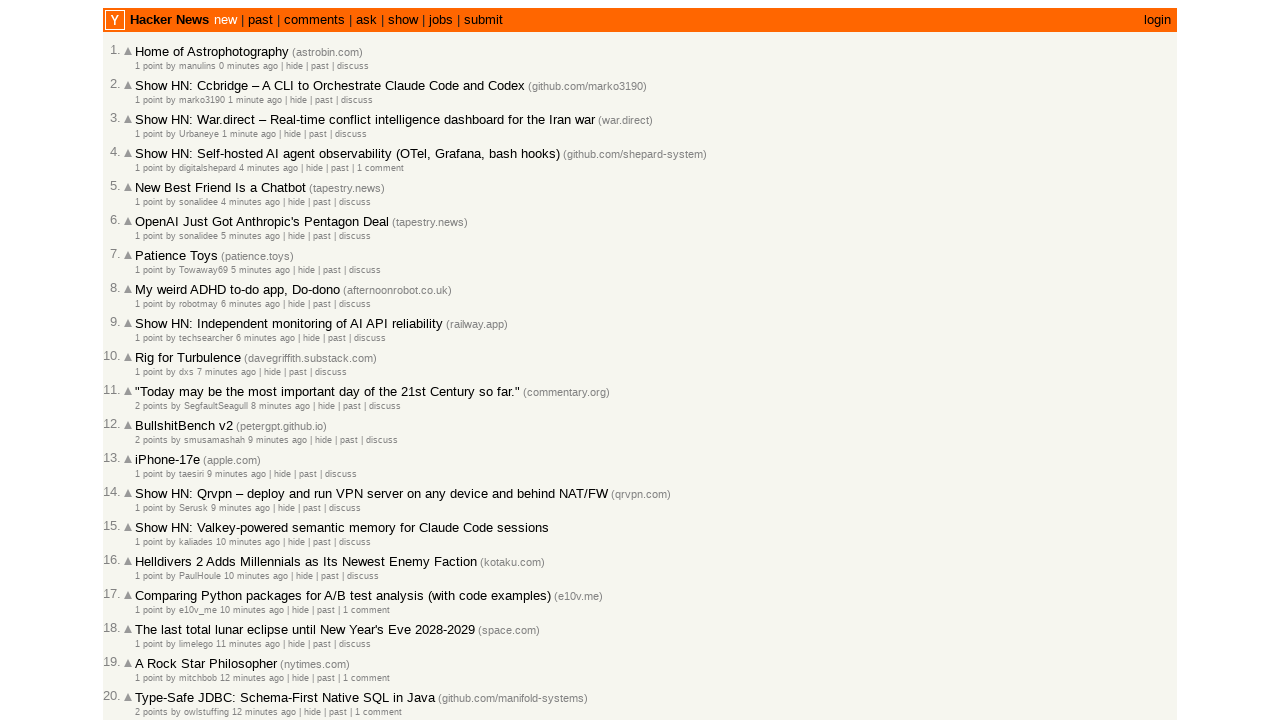

Updated timestamp count to 30
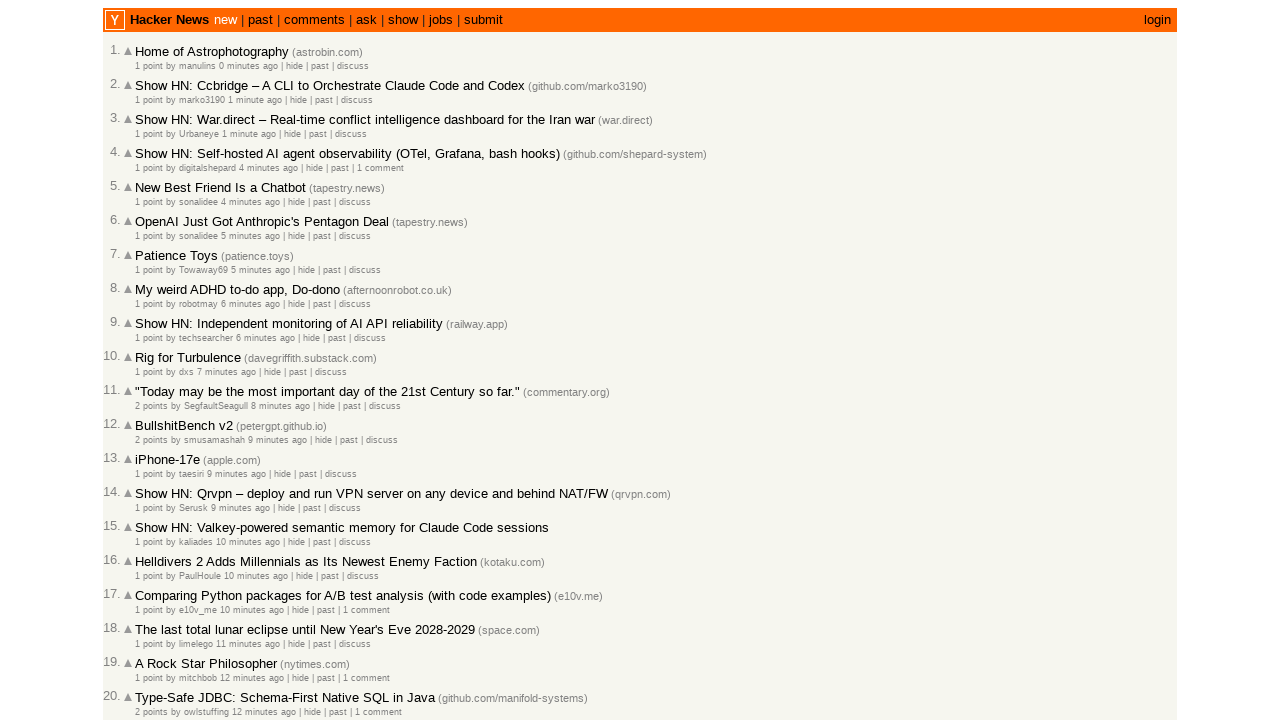

Clicked 'More' link to load additional articles at (149, 616) on a.morelink
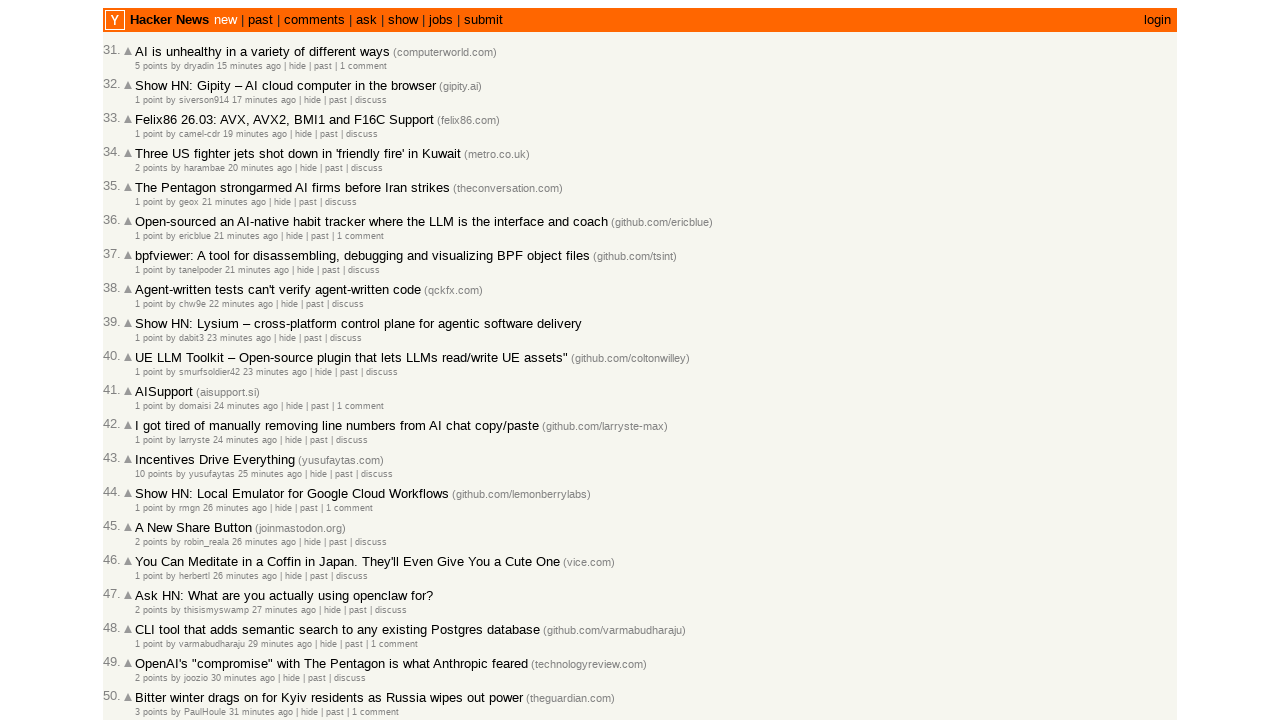

Waited for page to reach network idle state
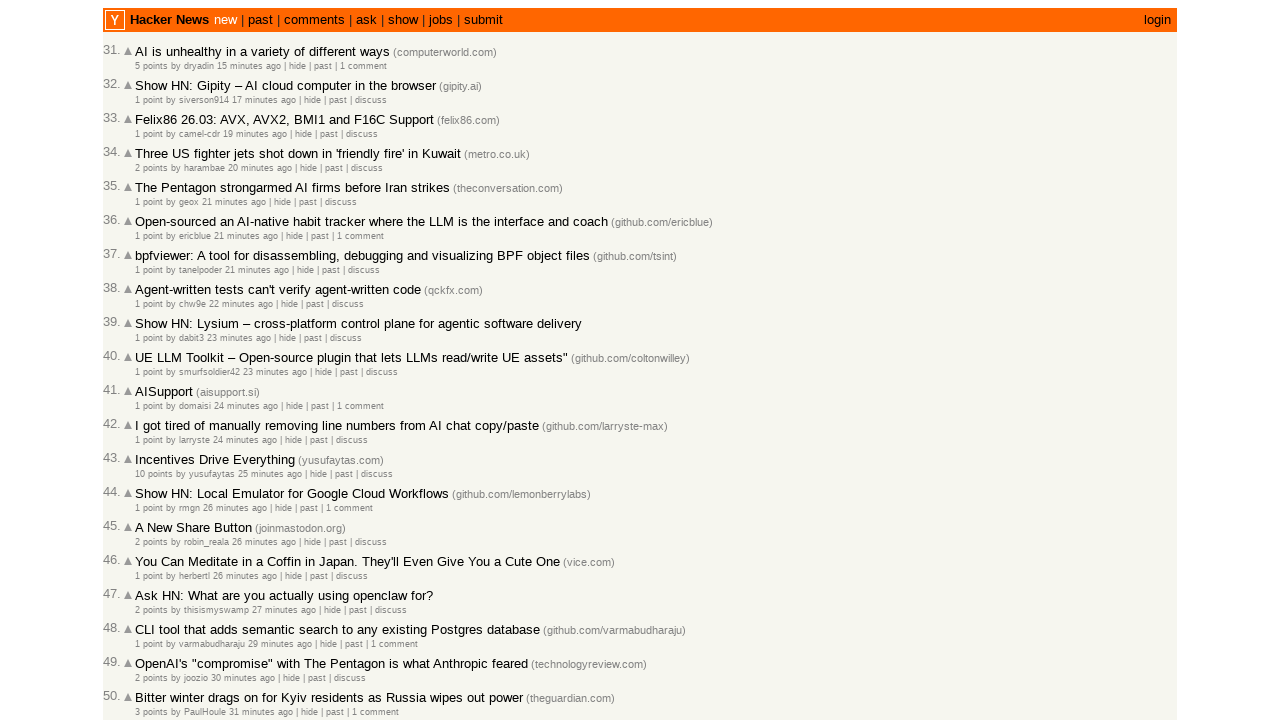

Waited for new article timestamps to appear
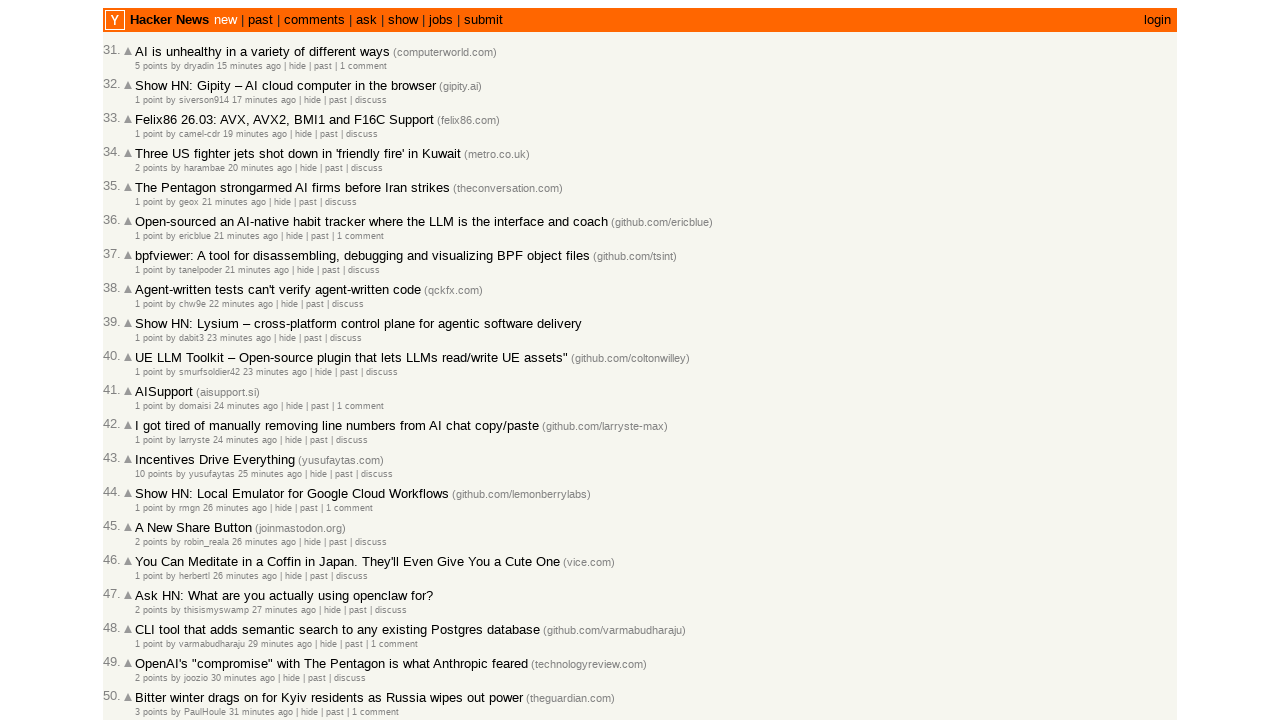

Counted 30 total articles loaded
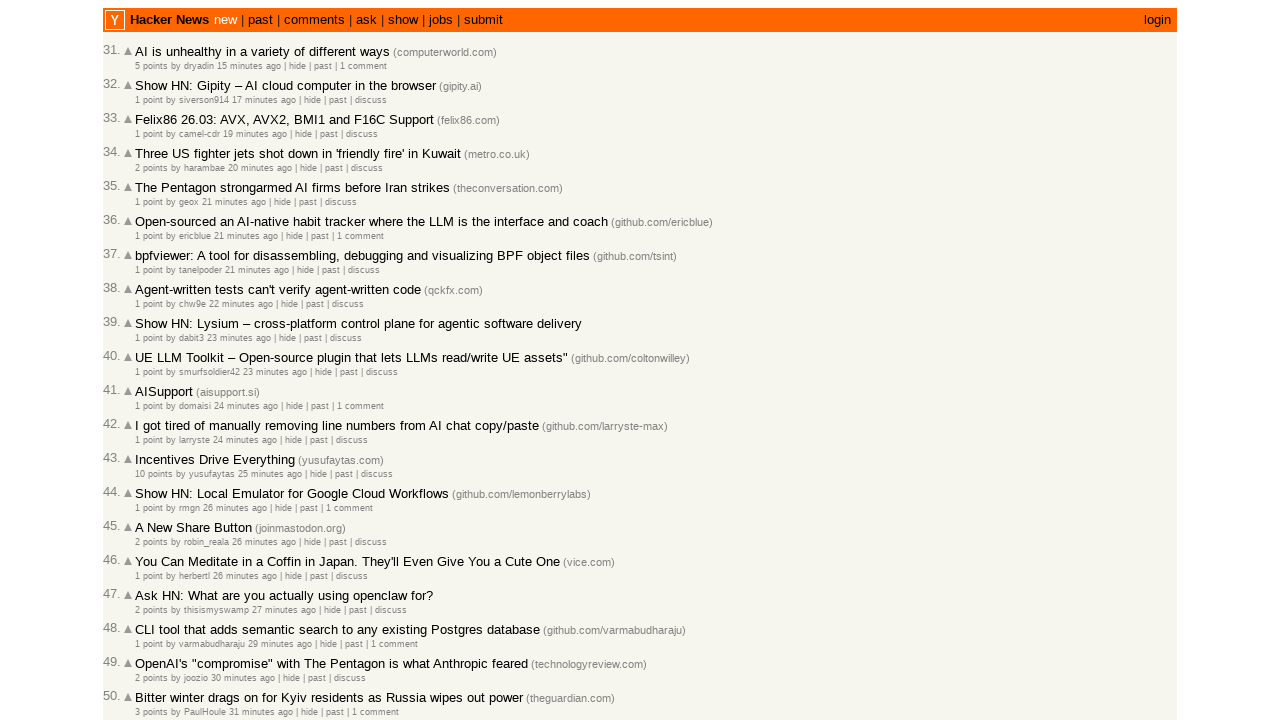

Updated total timestamp count to 60
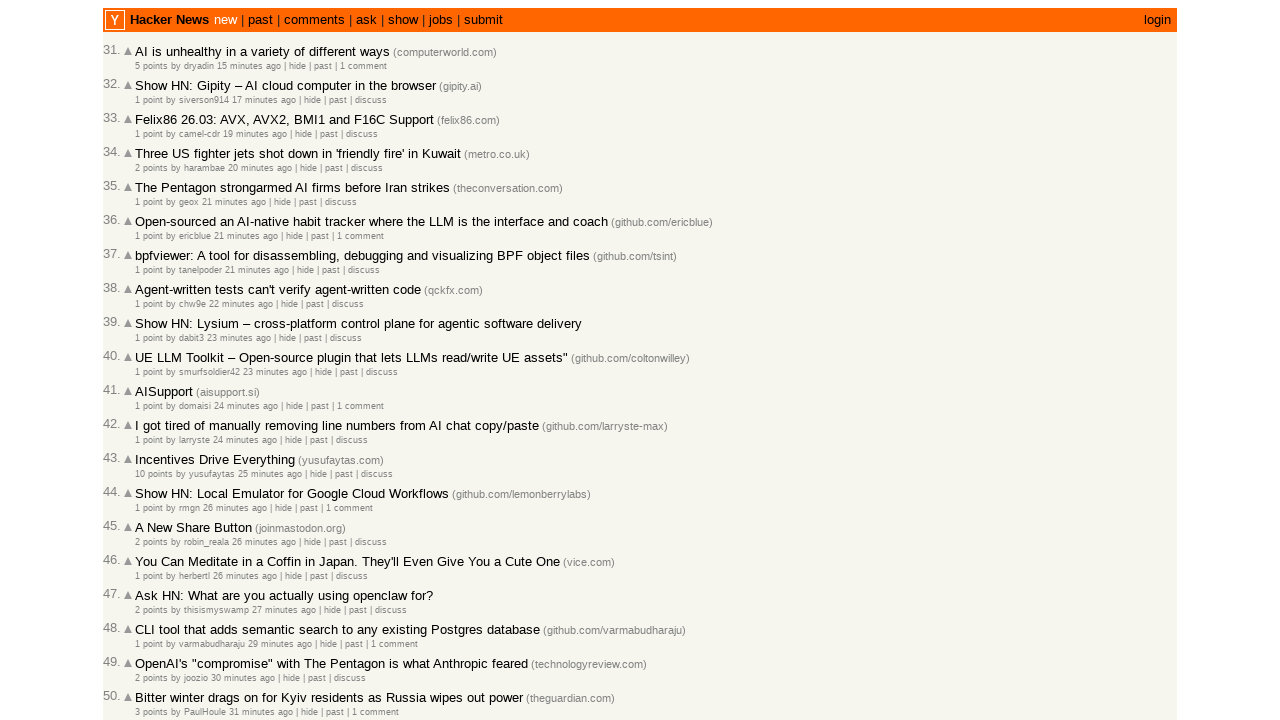

Clicked 'More' link to load additional articles at (149, 616) on a.morelink
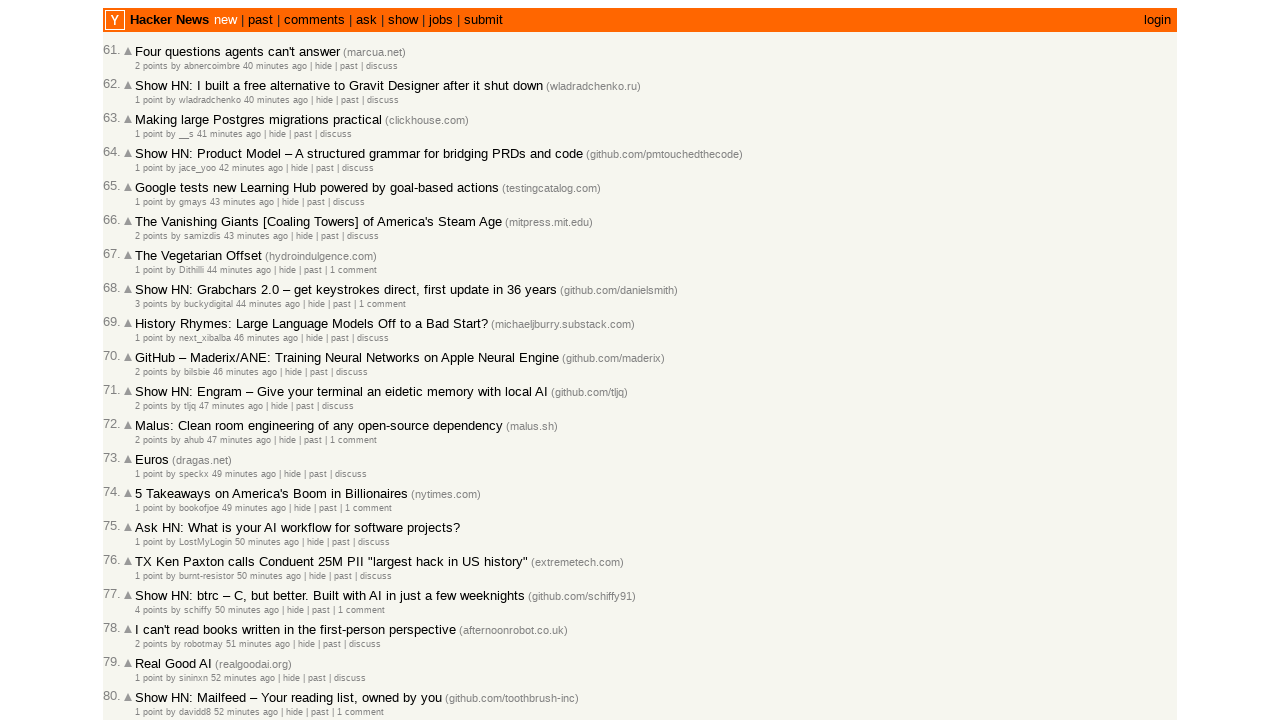

Waited for page to reach network idle state
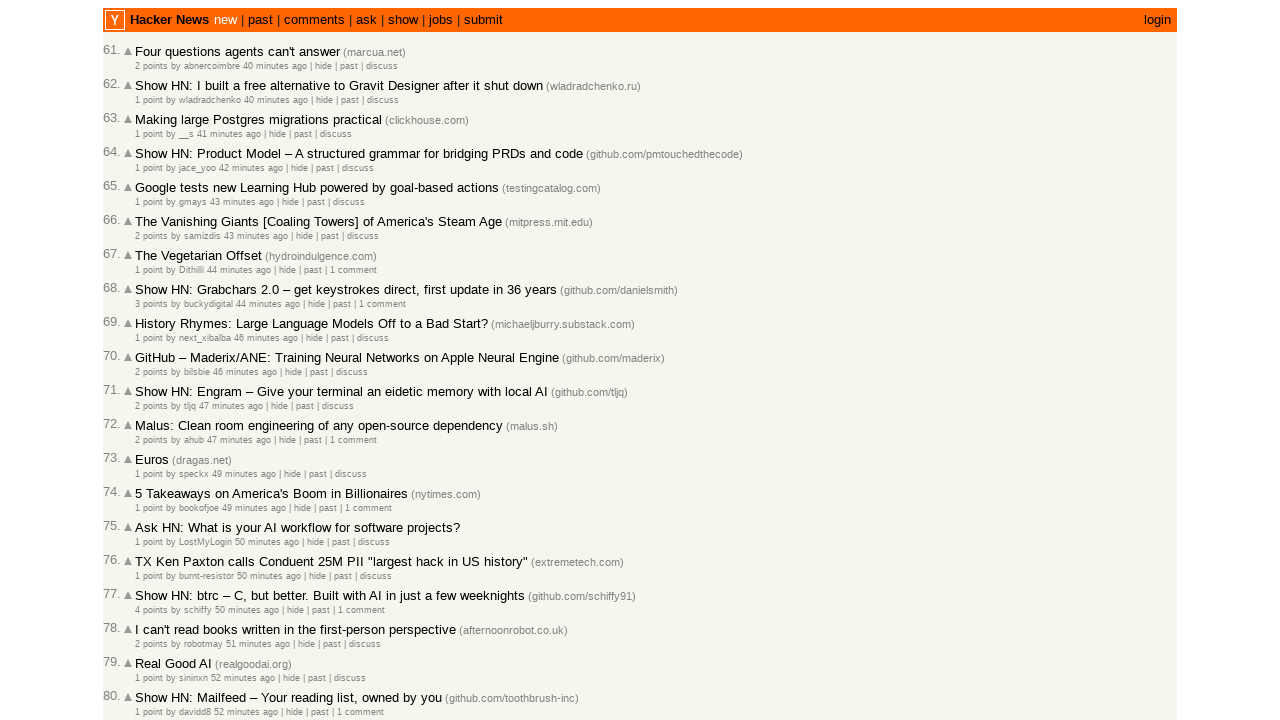

Waited for new article timestamps to appear
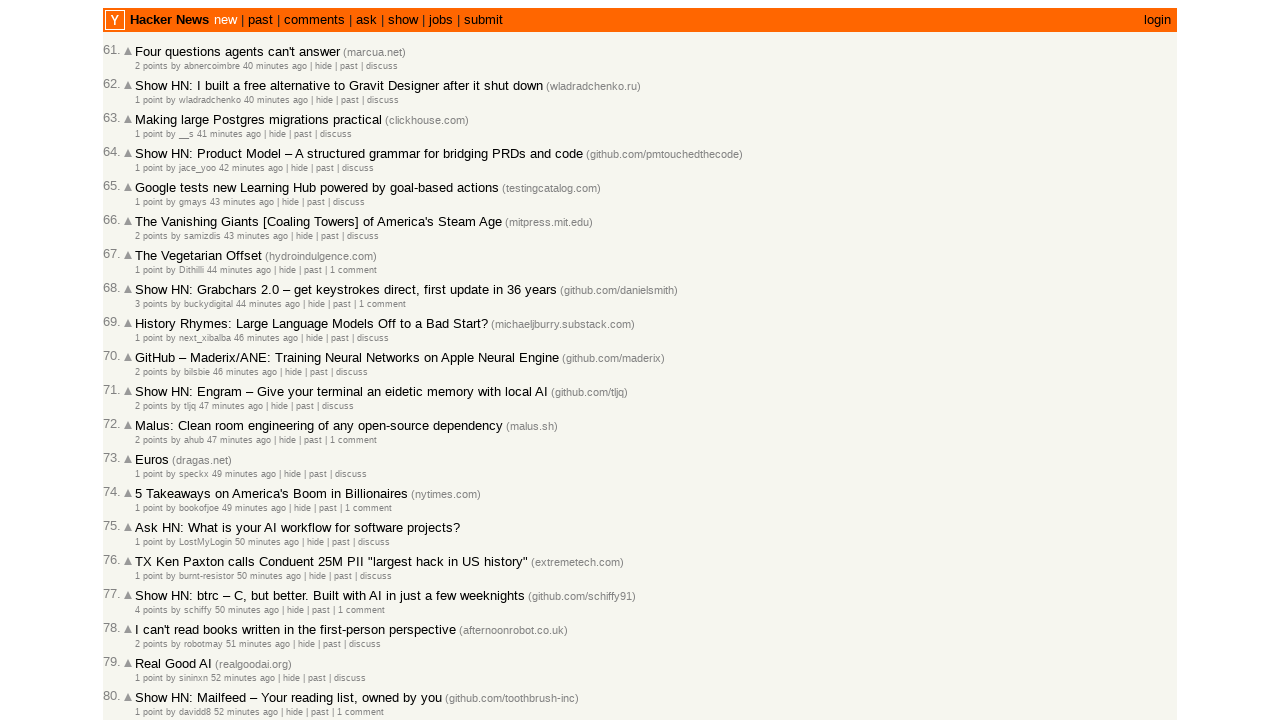

Counted 30 total articles loaded
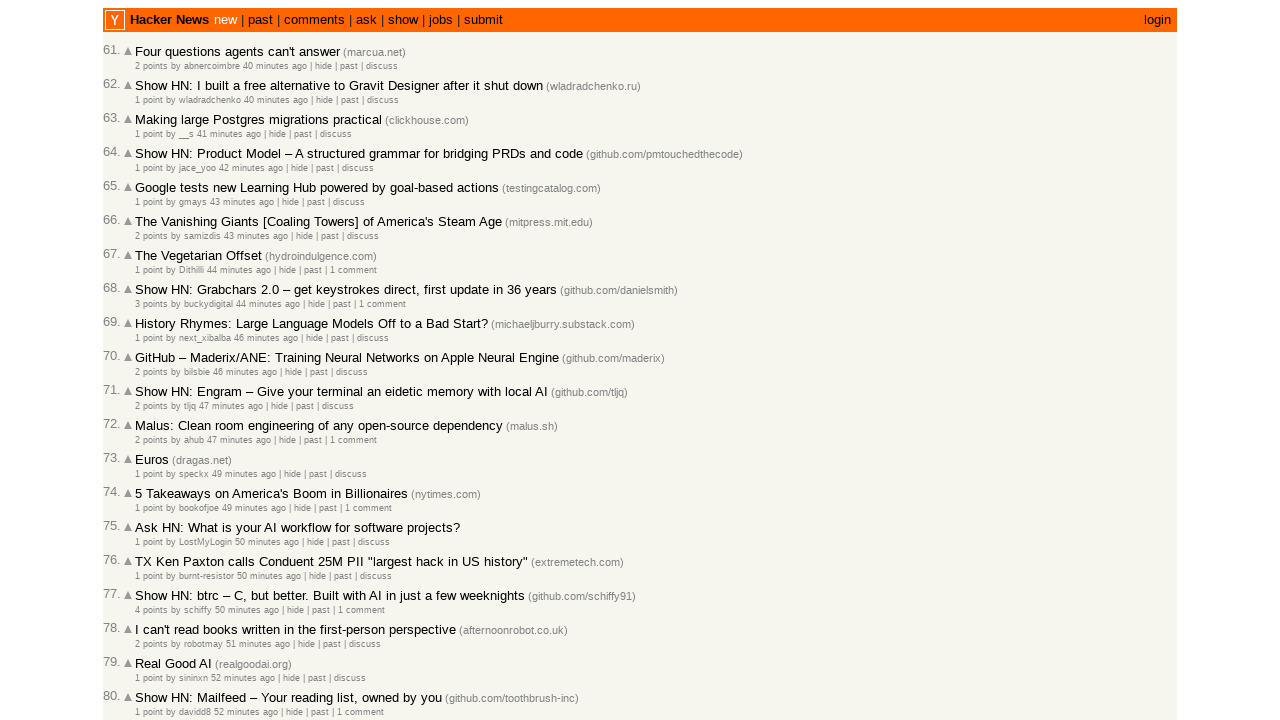

Updated total timestamp count to 90
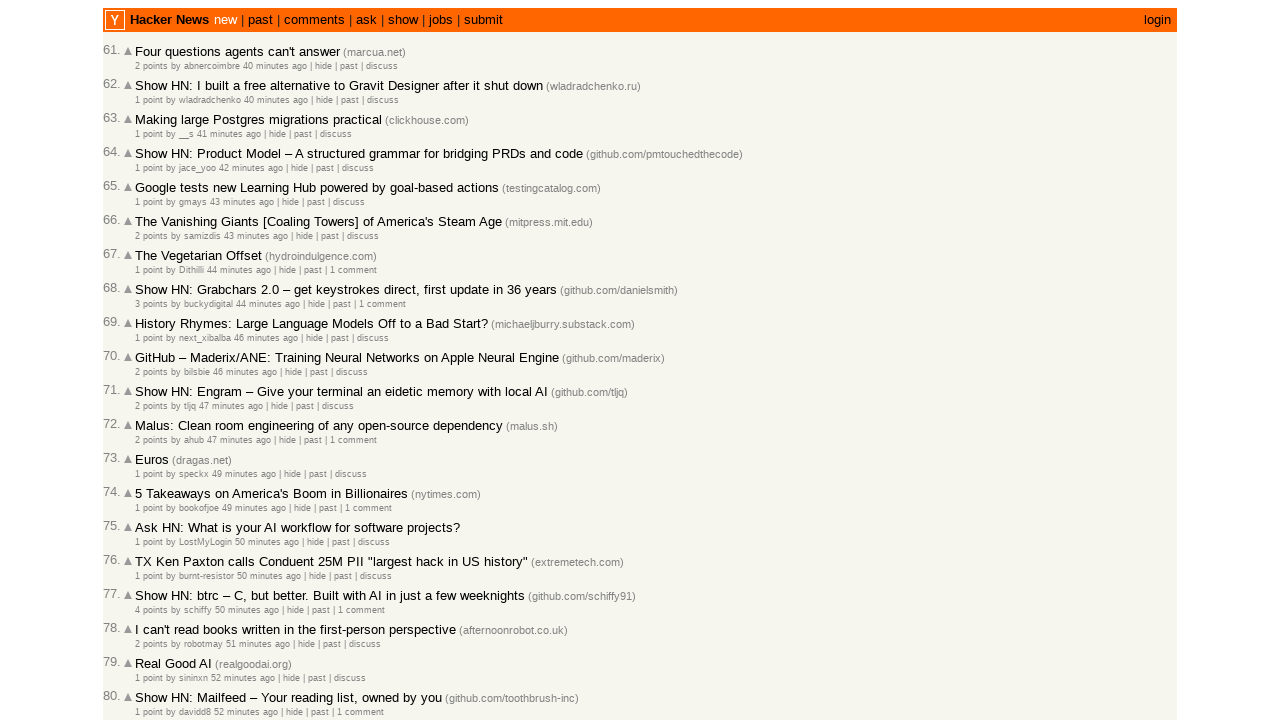

Clicked 'More' link to load additional articles at (149, 616) on a.morelink
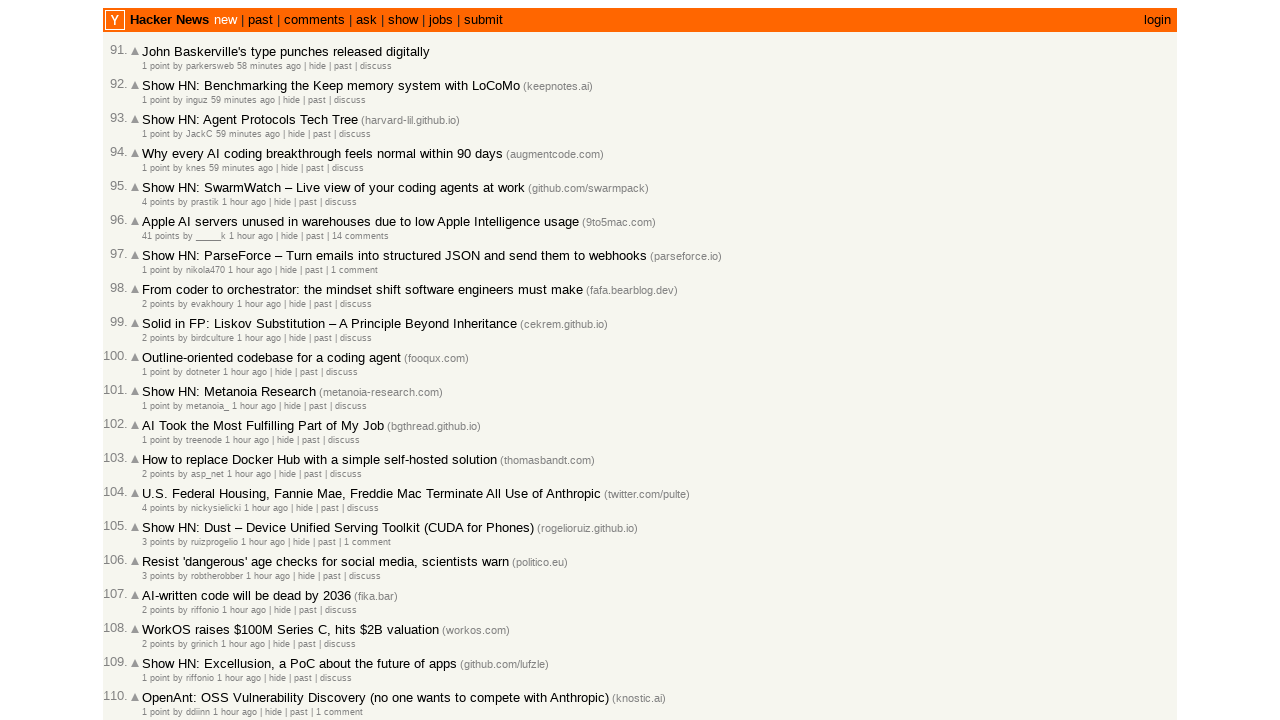

Waited for page to reach network idle state
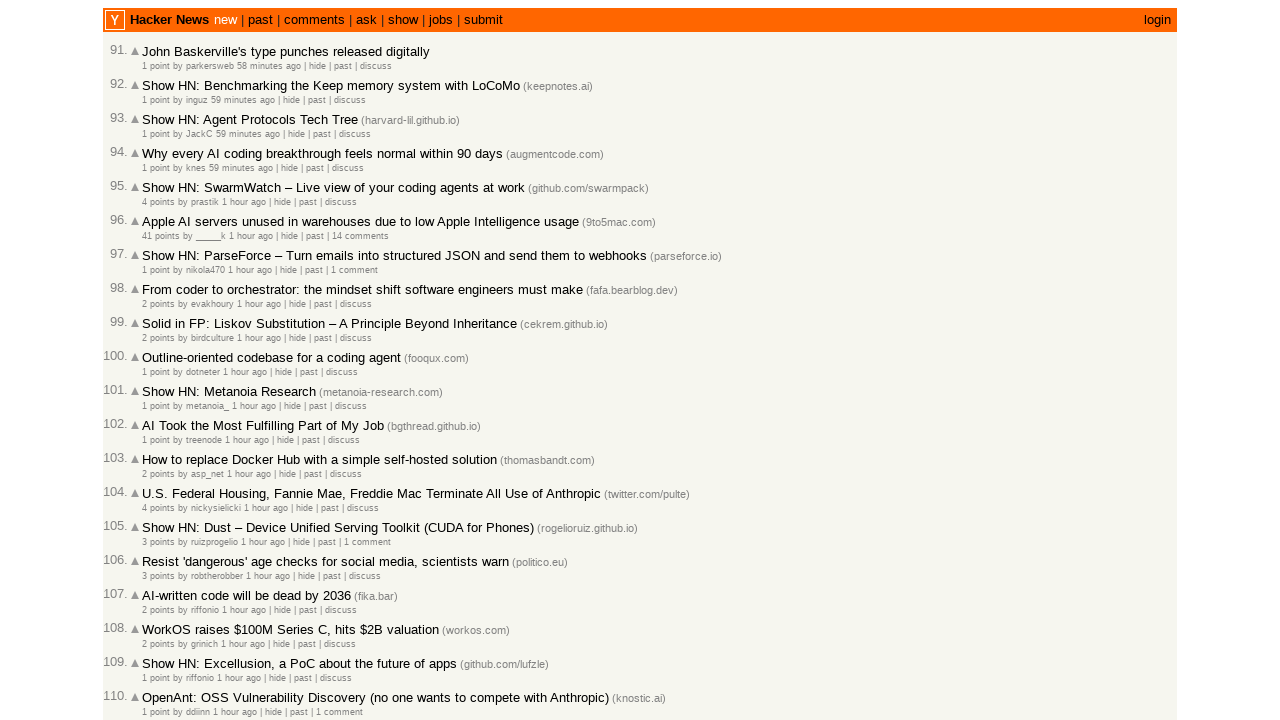

Waited for new article timestamps to appear
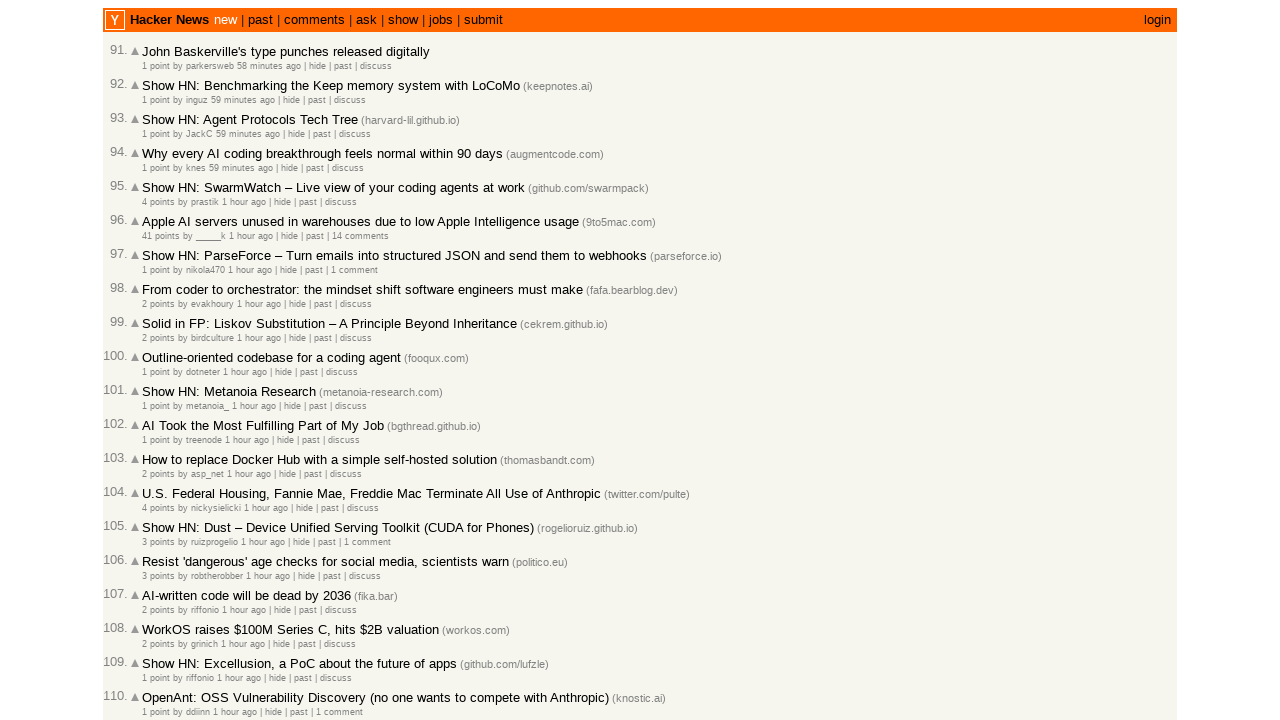

Counted 30 total articles loaded
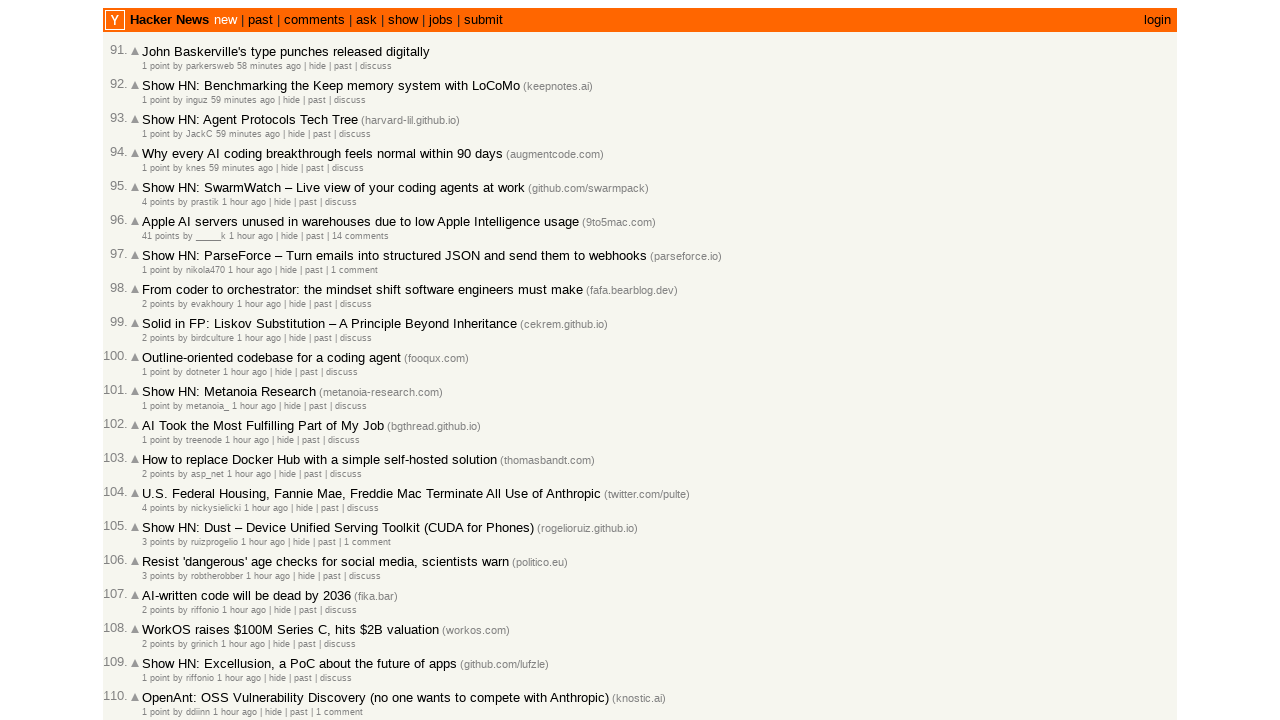

Updated total timestamp count to 120
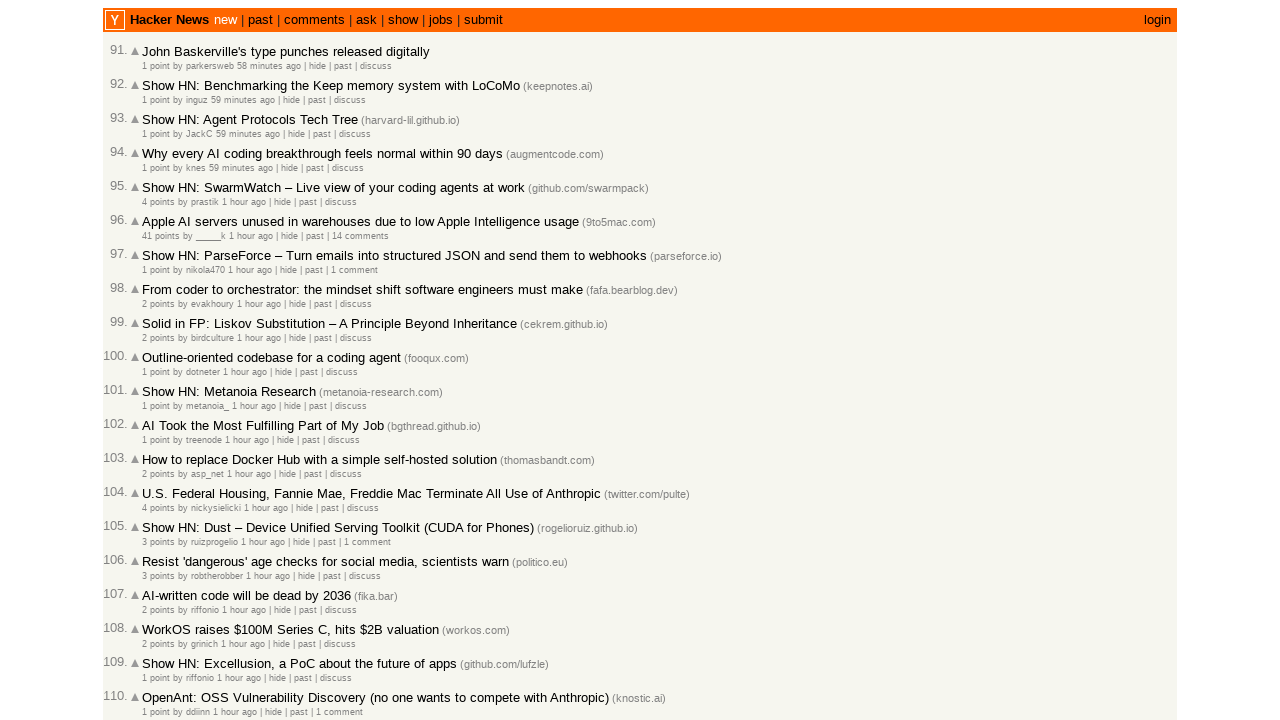

Verified article timestamps are visible on final page
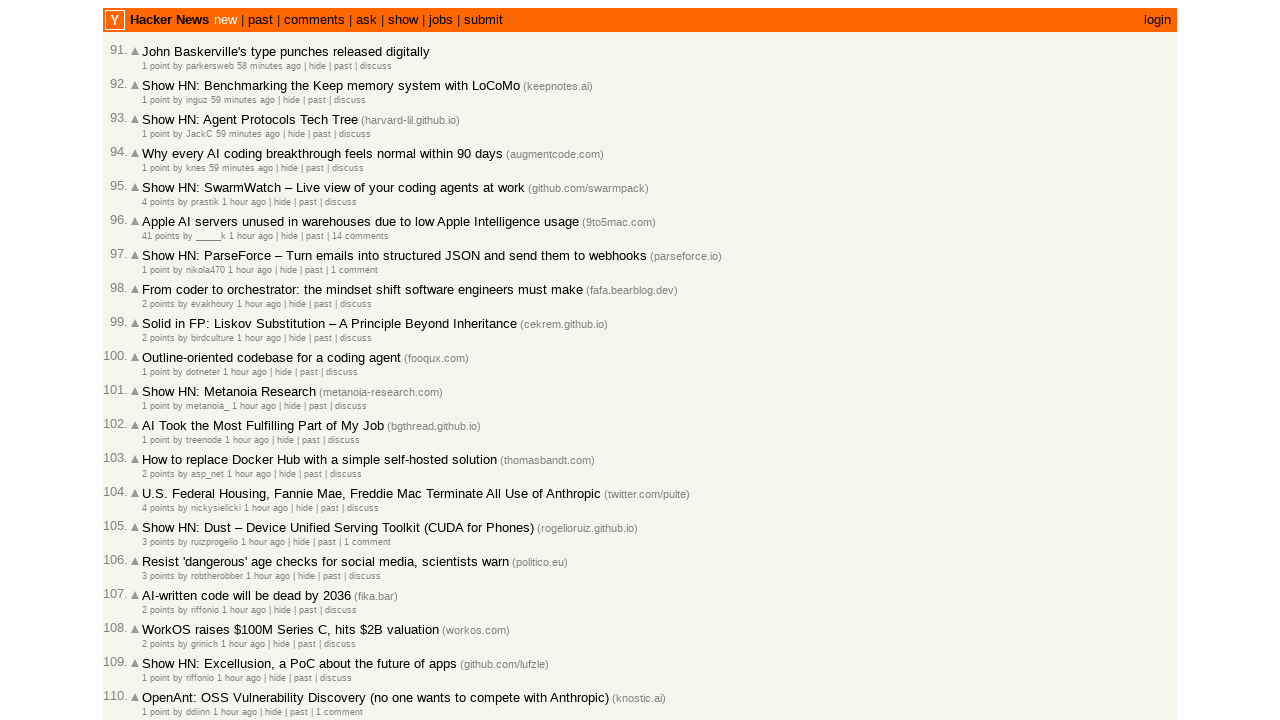

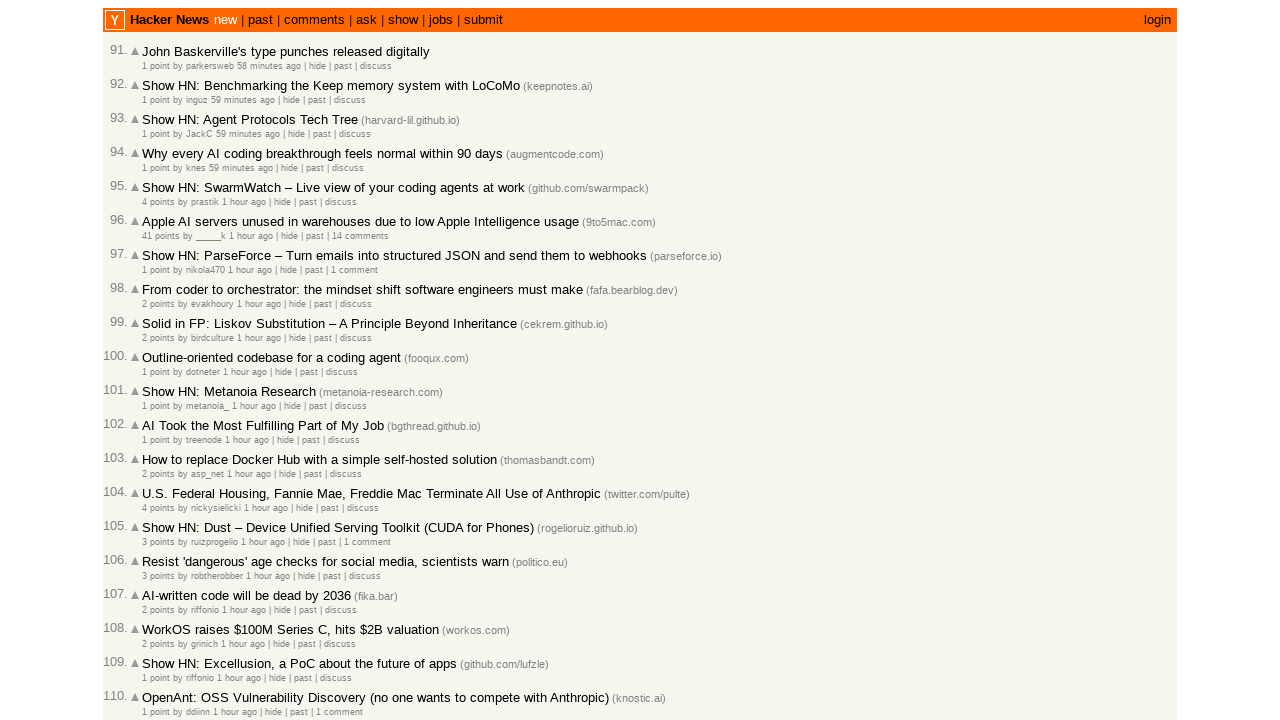